Tests customer registration functionality on a demo bank portal by filling out the registration form with name, email, password, and initial deposit, then submitting the form.

Starting URL: https://muntasir101.github.io/Modern-Bank-Portal/

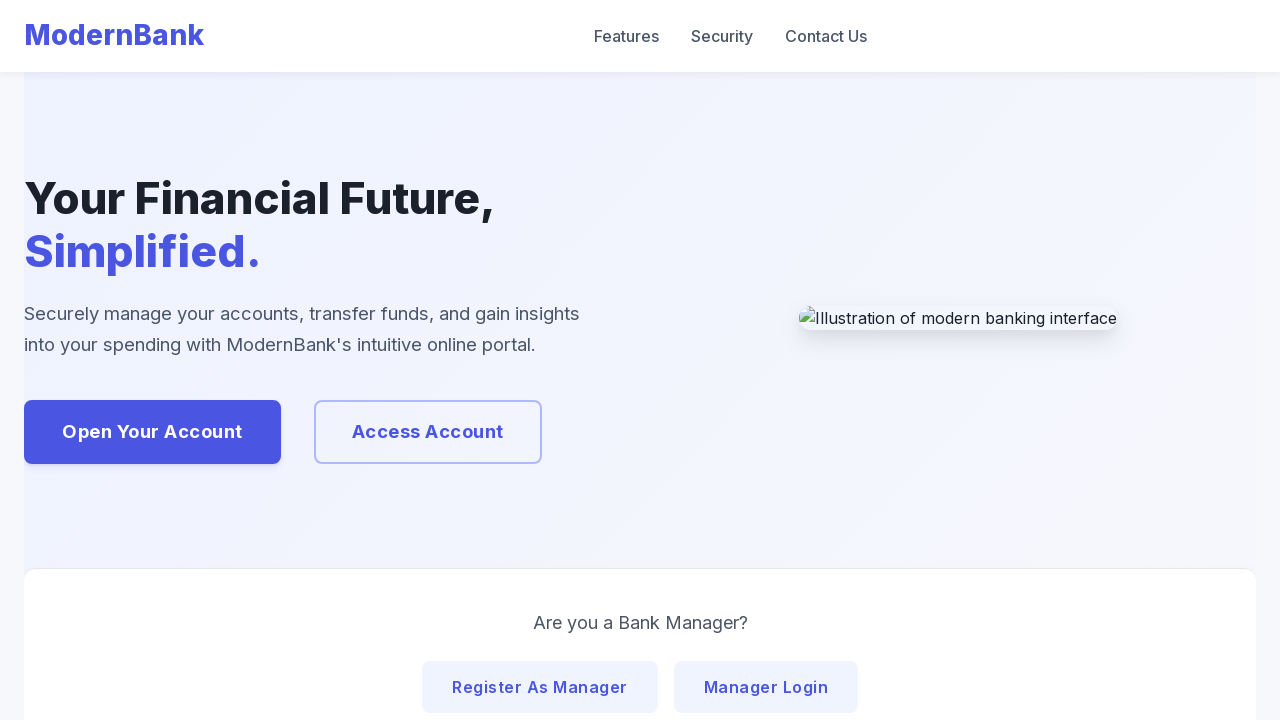

Clicked customer registration button on home page at (152, 432) on #homeRegisterCustomerBtnMain
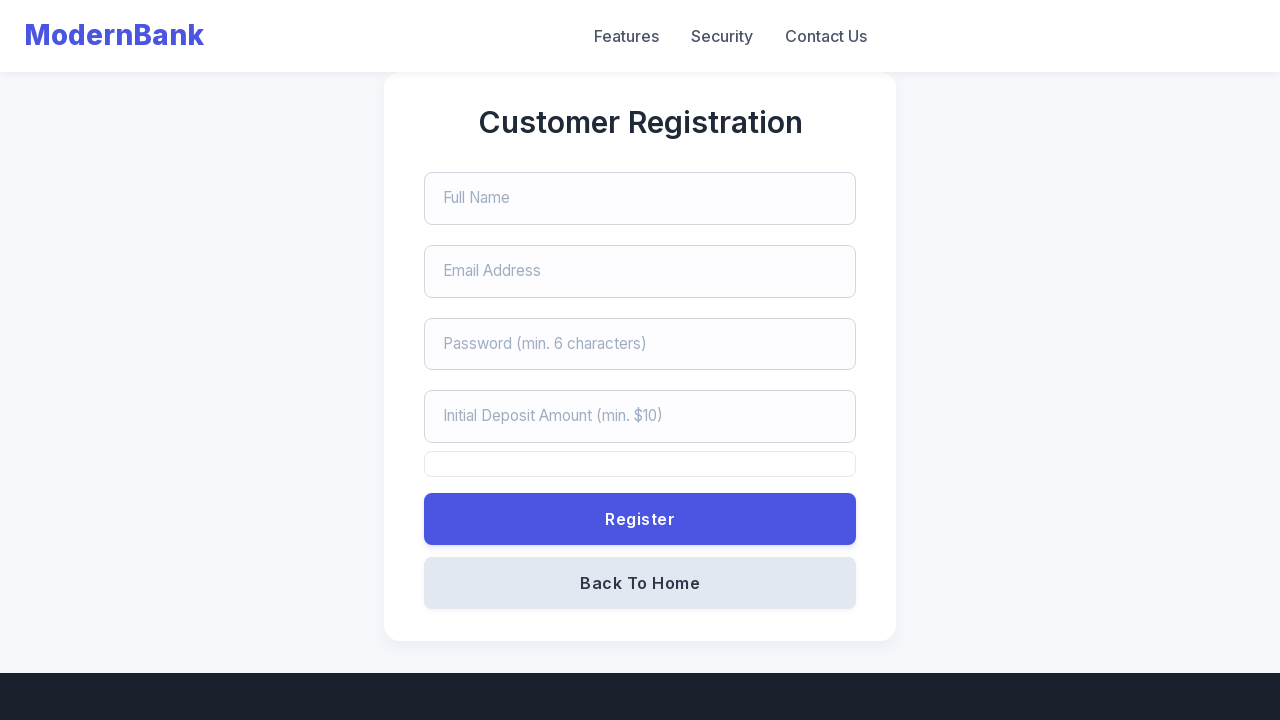

Filled in customer name field with 'Mr.Robert' on #customerNameReg
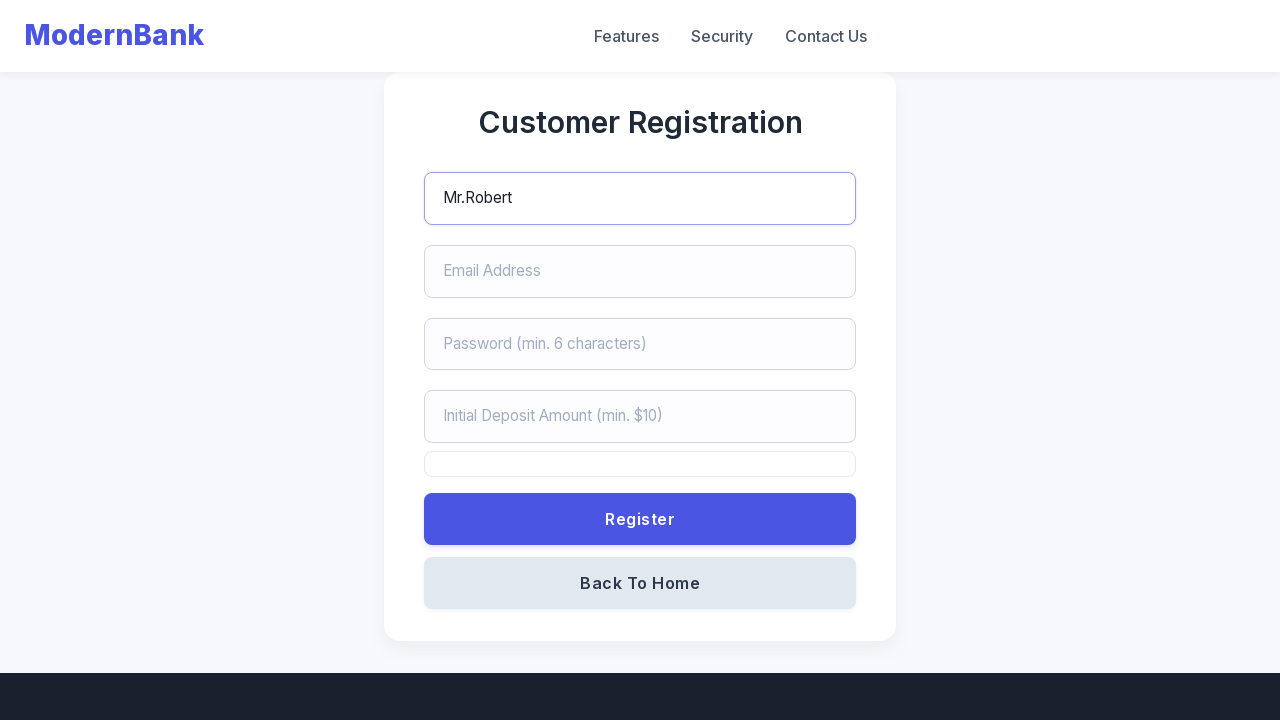

Filled in email field with 'robert.smith@example.com' on #customerEmailReg
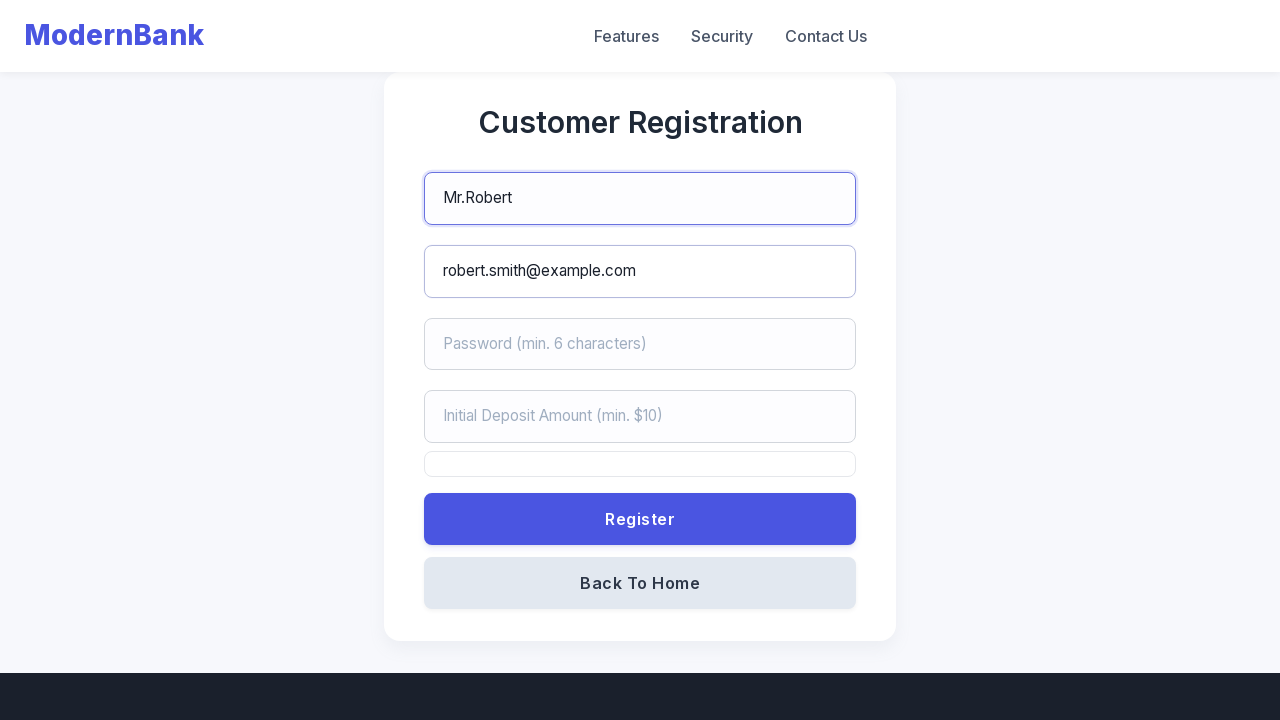

Filled in password field with 'SecurePass789' on #customerPasswordReg
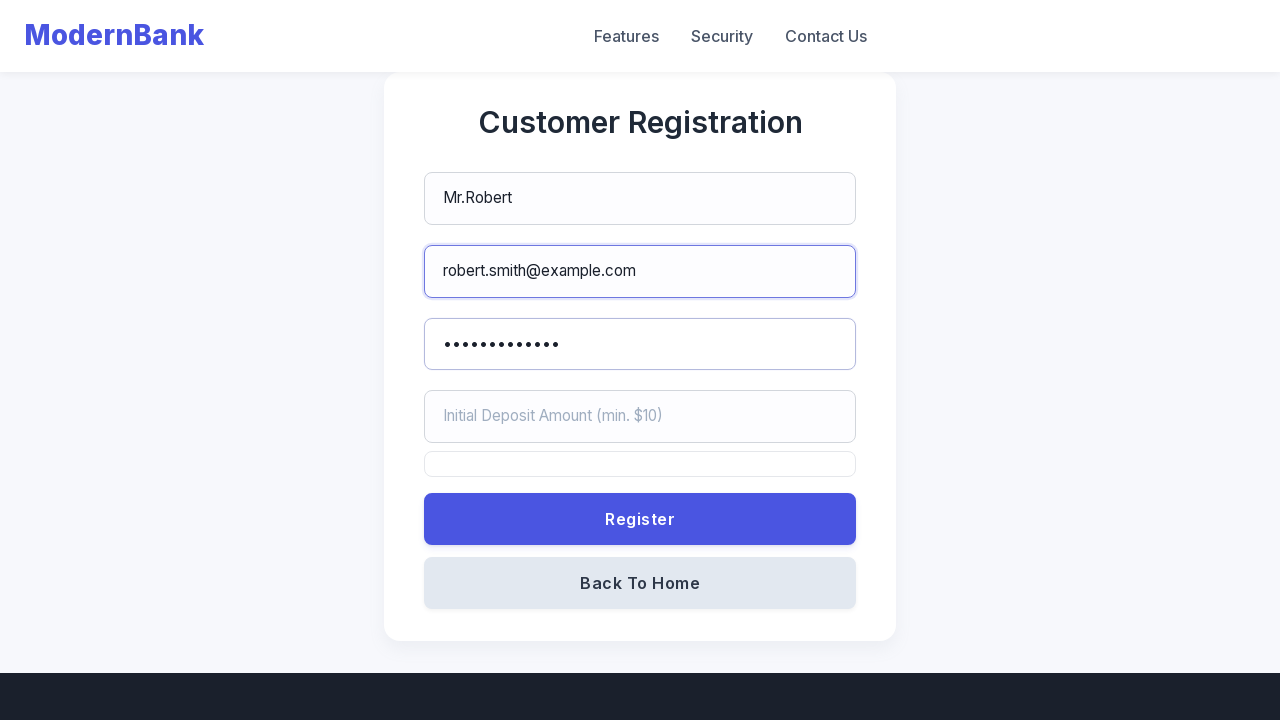

Filled in initial deposit field with '2500' on #initialDepositReg
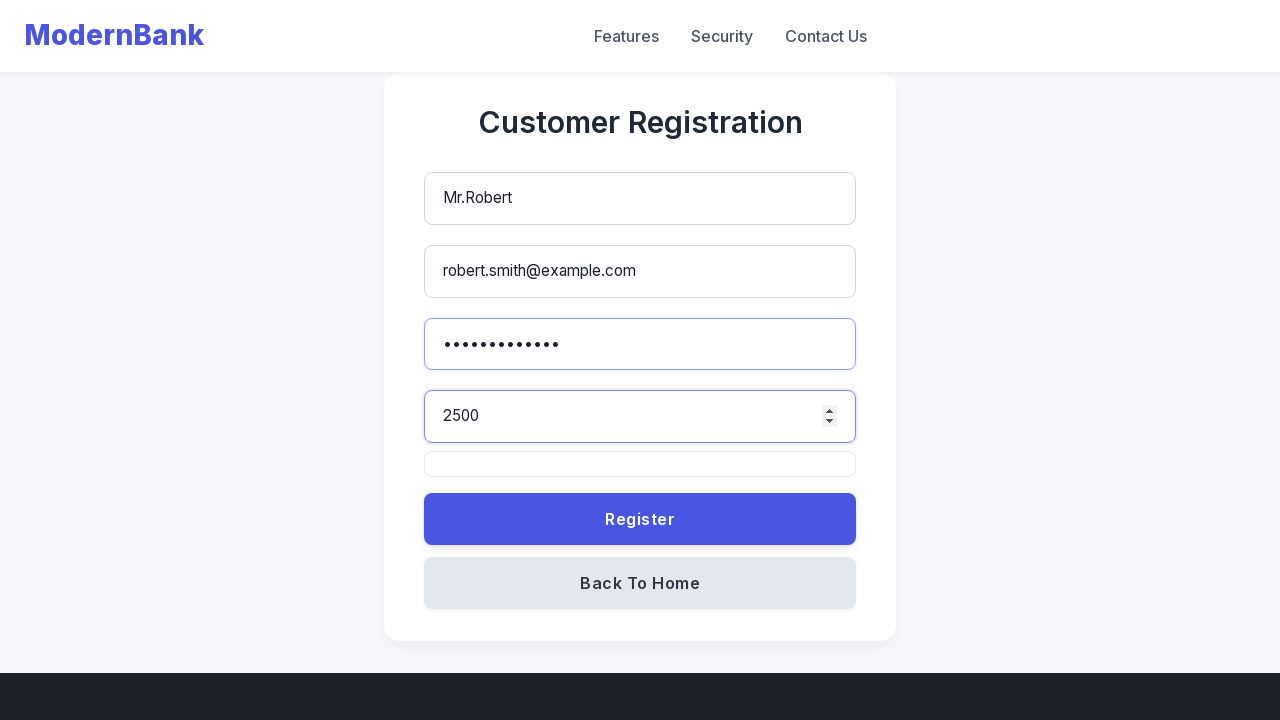

Clicked submit button to register the customer at (640, 519) on form[id='customerRegisterForm'] button[type='submit']
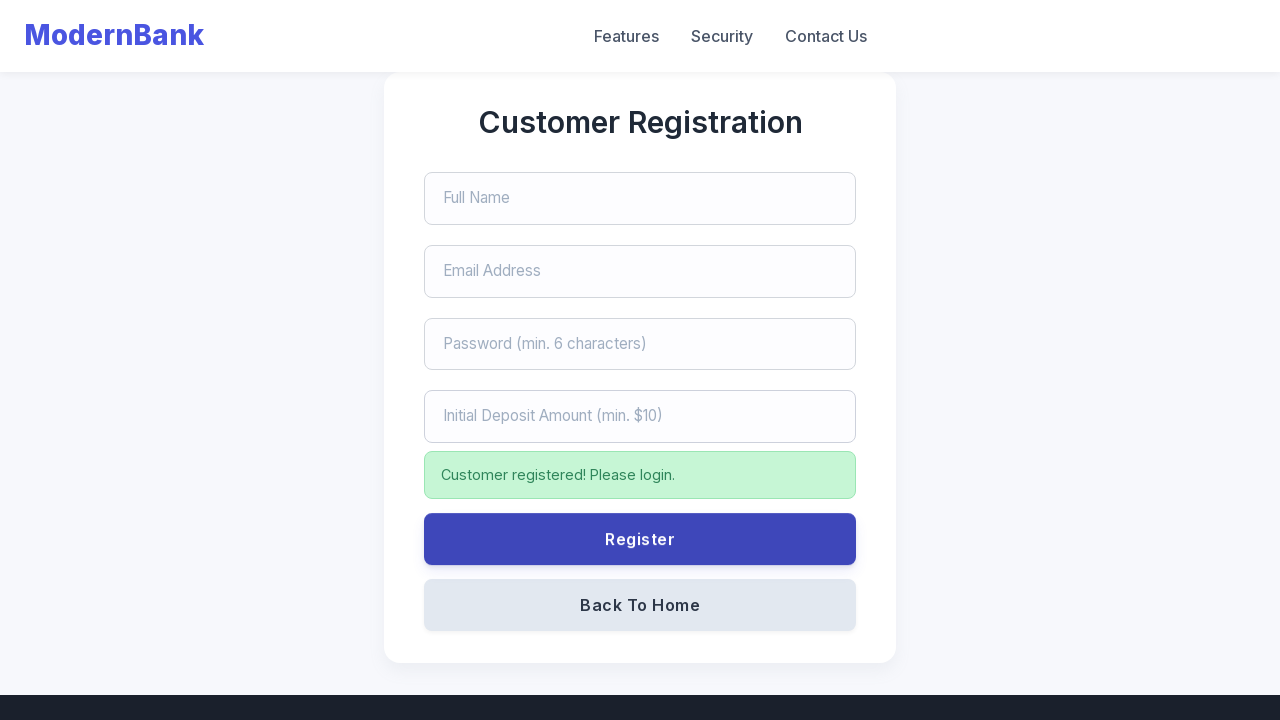

Waited 2 seconds for registration to complete
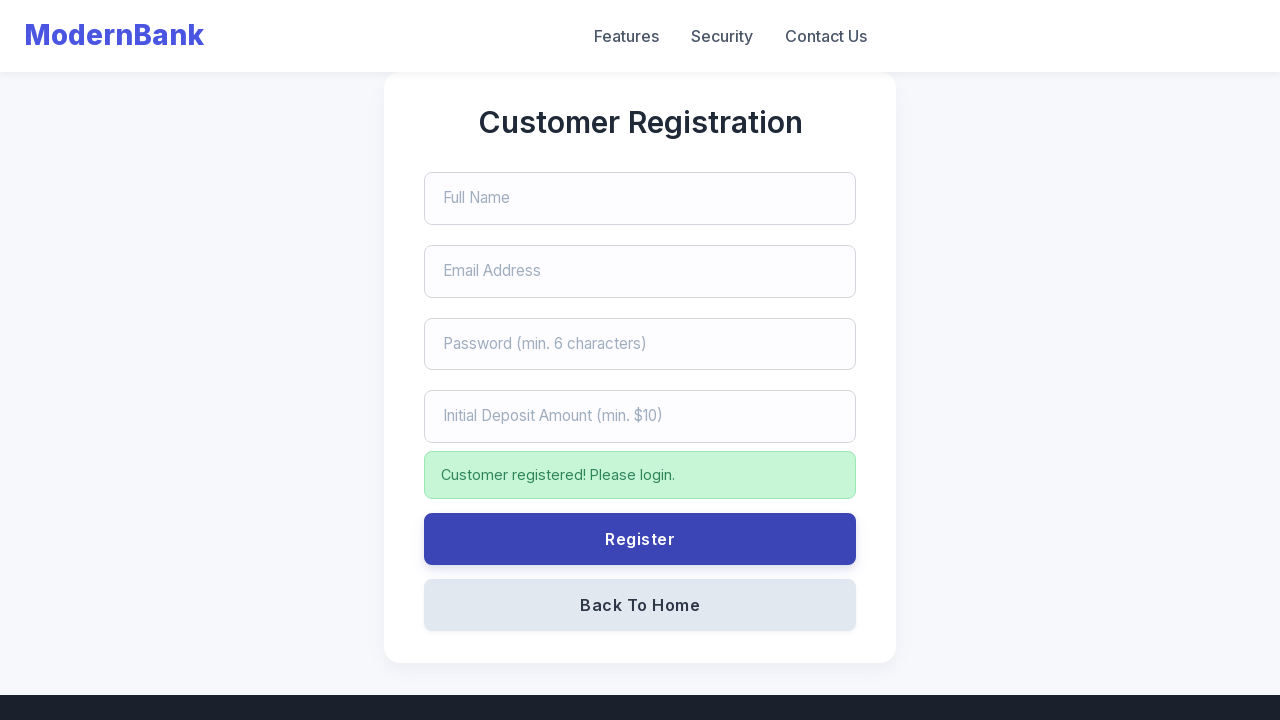

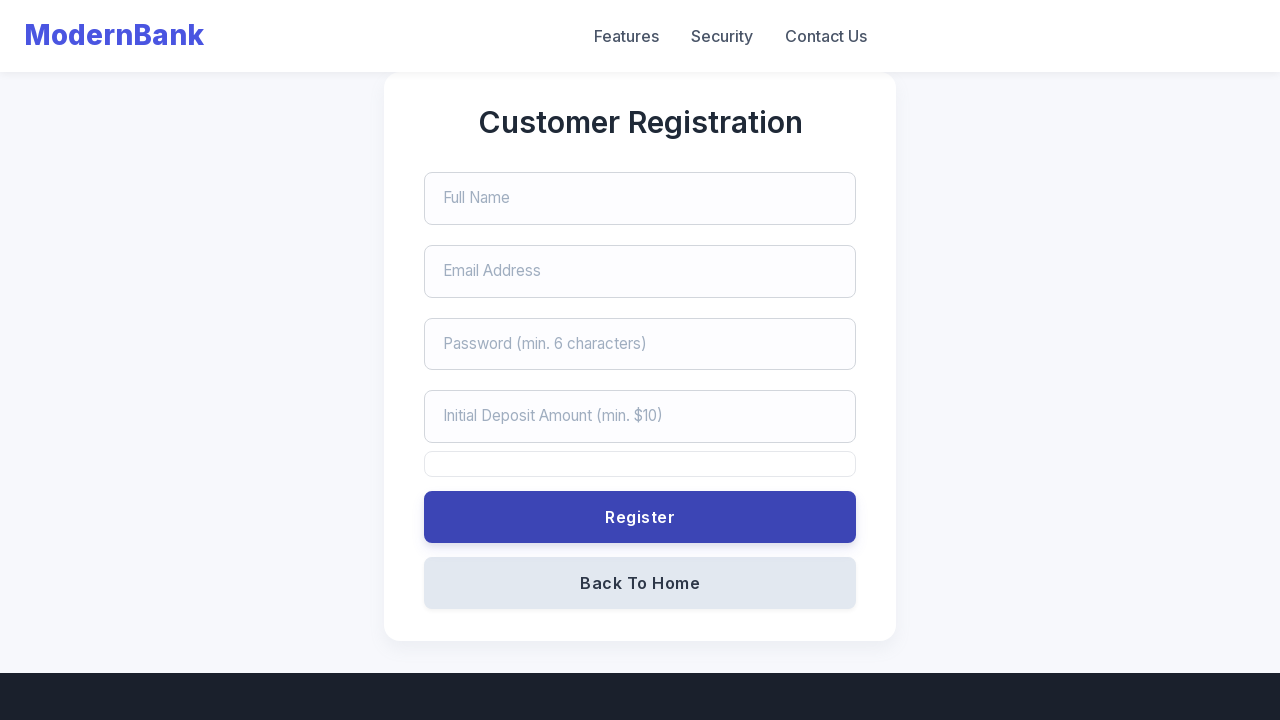